Tests Hacker News search functionality by searching for "testdriven.io" and verifying results appear

Starting URL: https://news.ycombinator.com

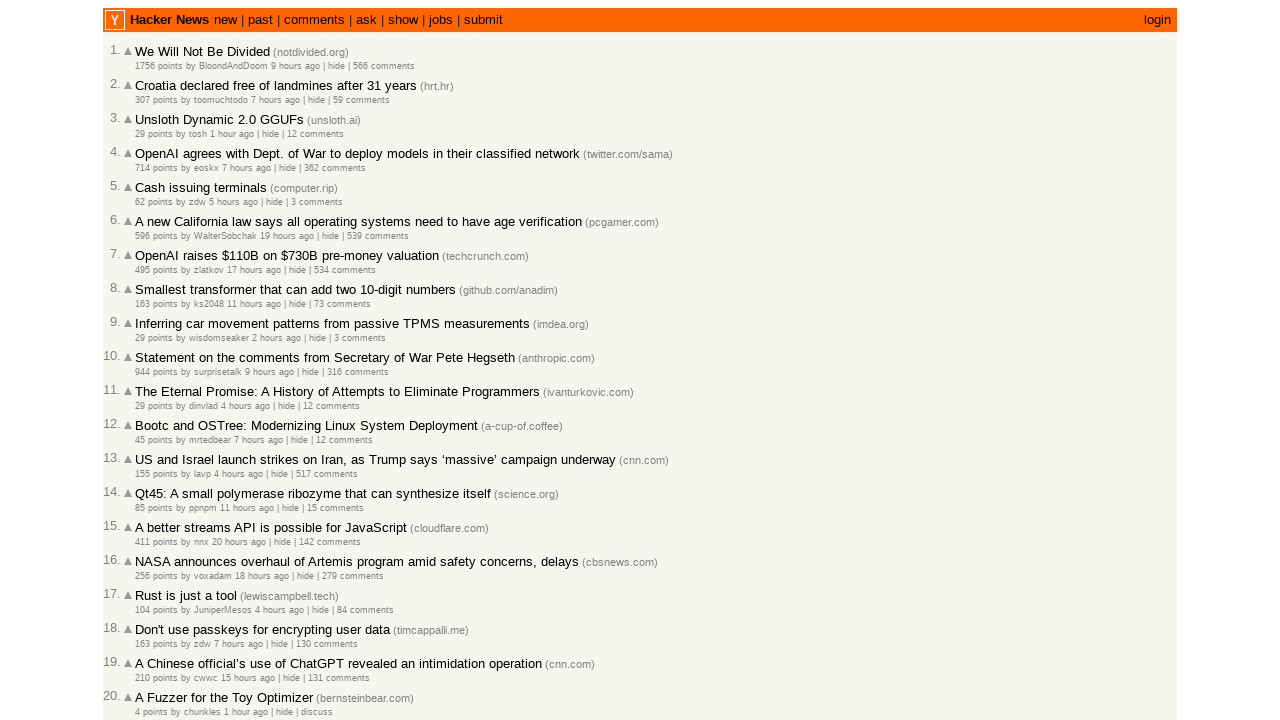

Filled search box with 'testdriven.io' on input[name='q']
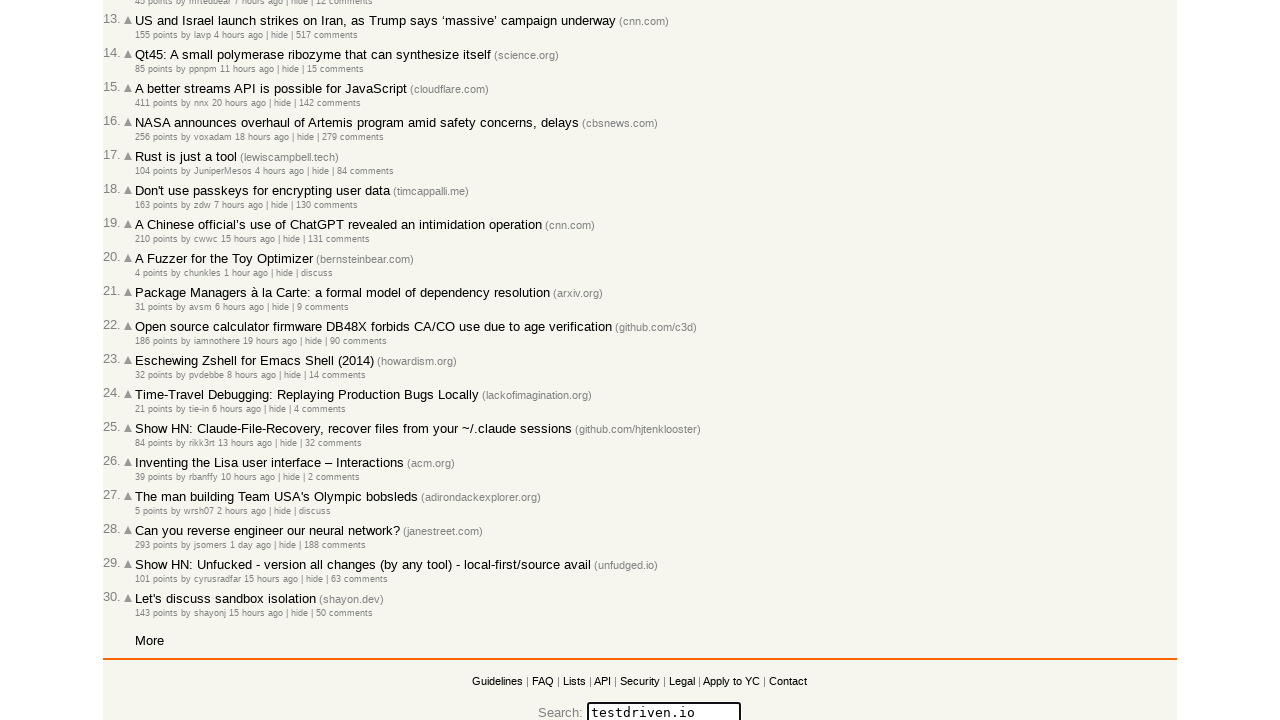

Pressed Enter to submit search query on input[name='q']
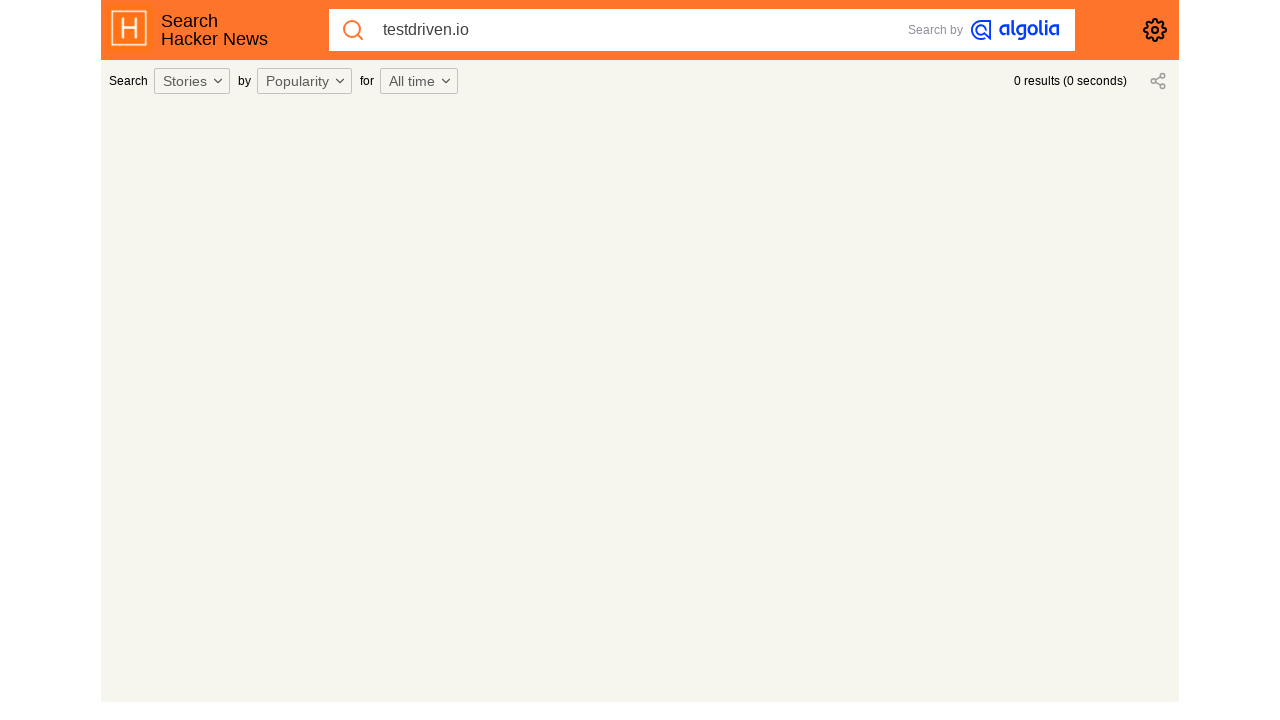

Search results loaded and network idle
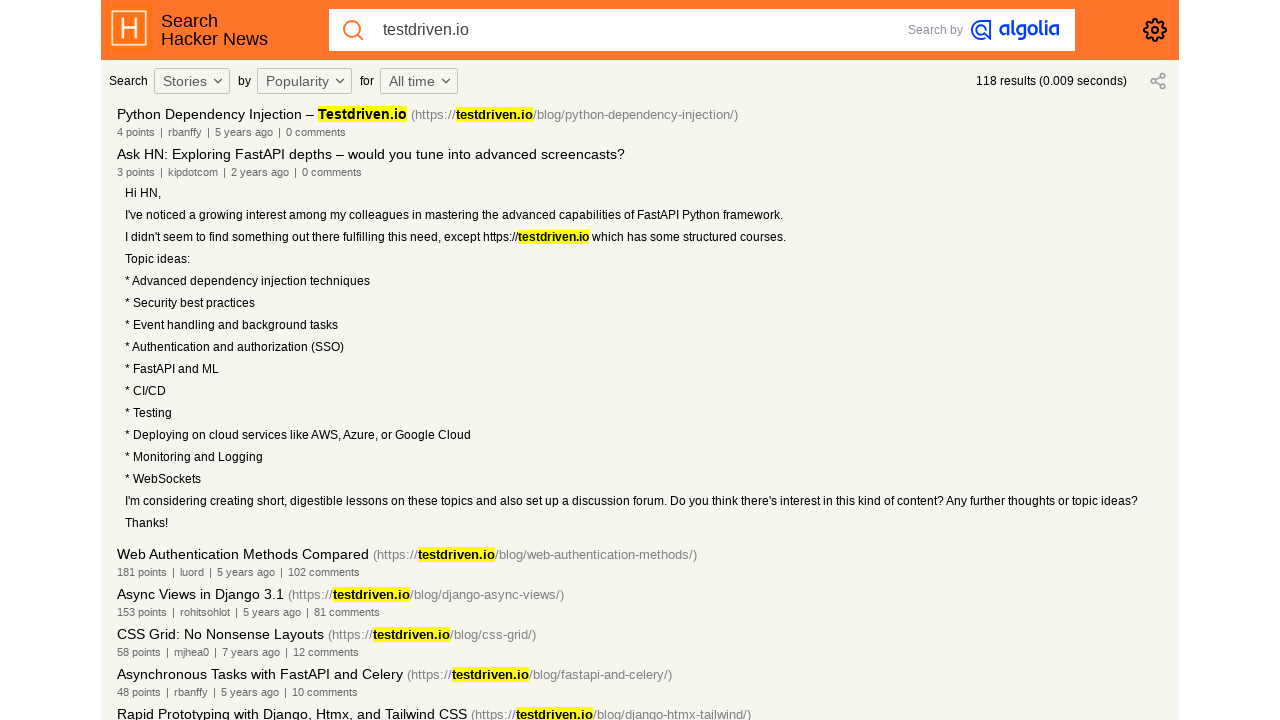

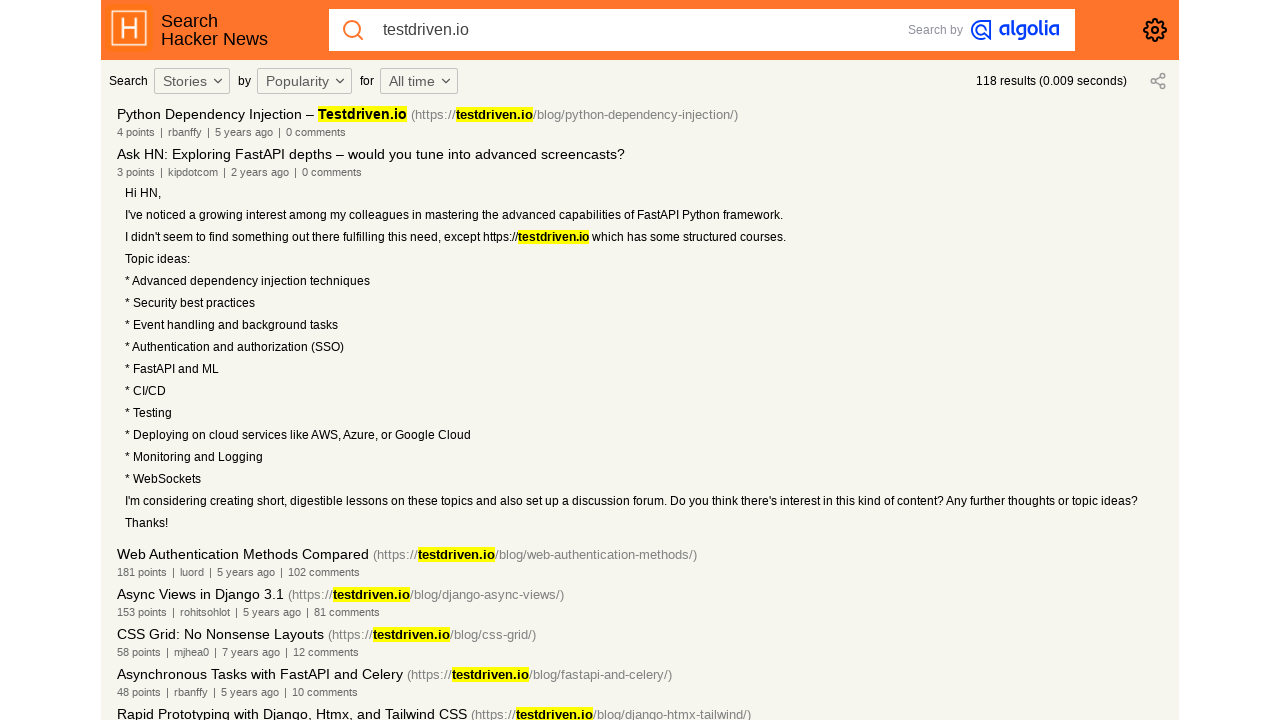